Tests the St. Louis city property address search functionality by entering an address, submitting the search, and verifying that property details are displayed including the parcel ID.

Starting URL: https://www.stlouis-mo.gov/data/address-search/

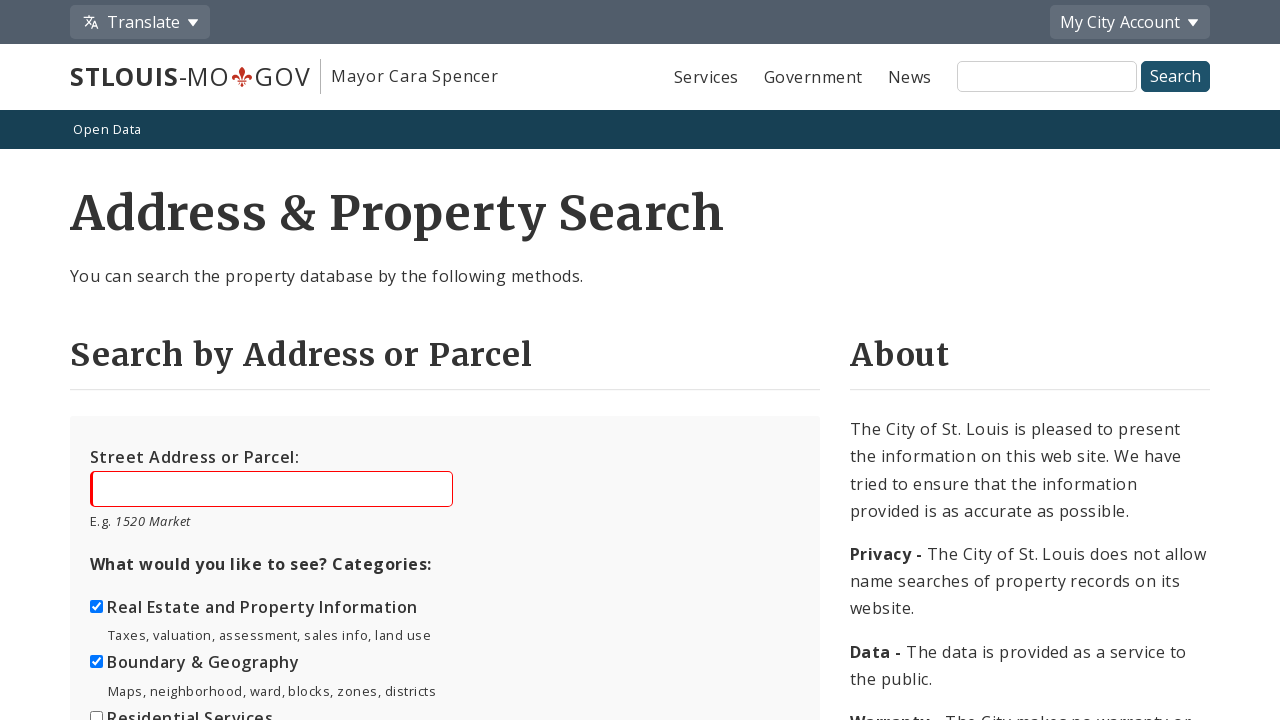

Filled street address search field with '5450 GENEVIEVE AV' on #streetAddress
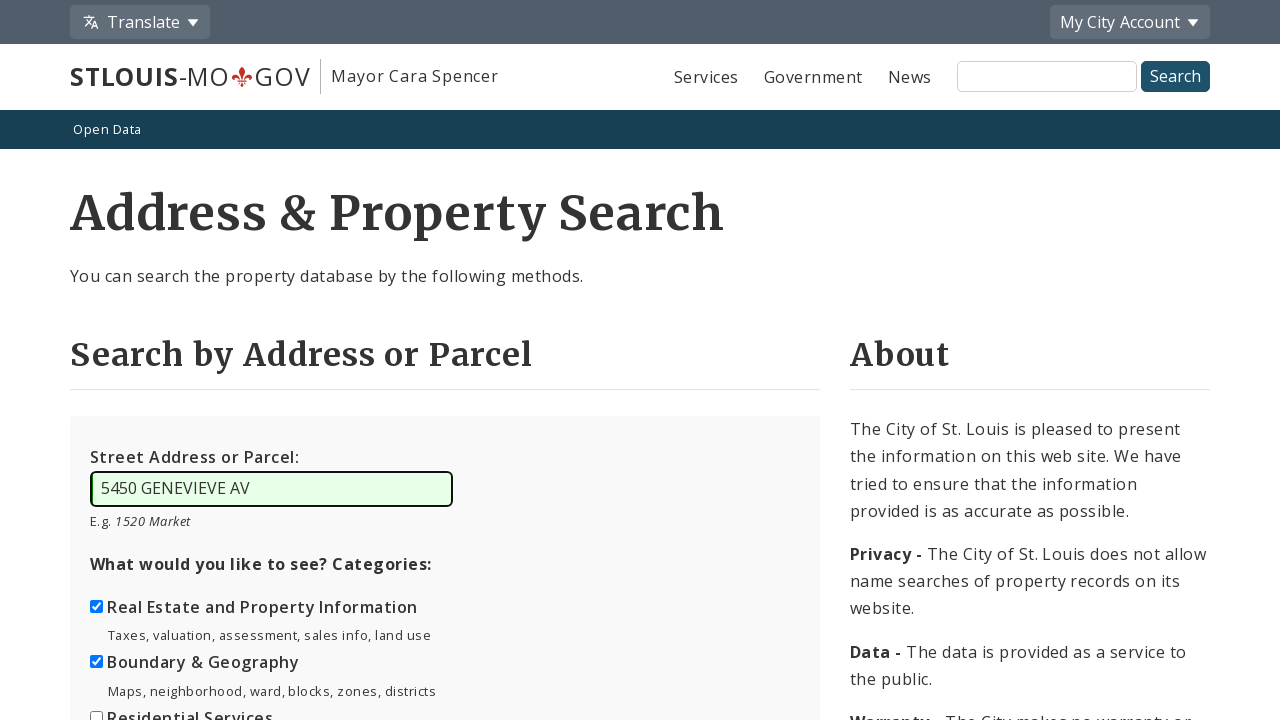

Clicked Search button to initiate address search at (146, 361) on [name='findByAddress']
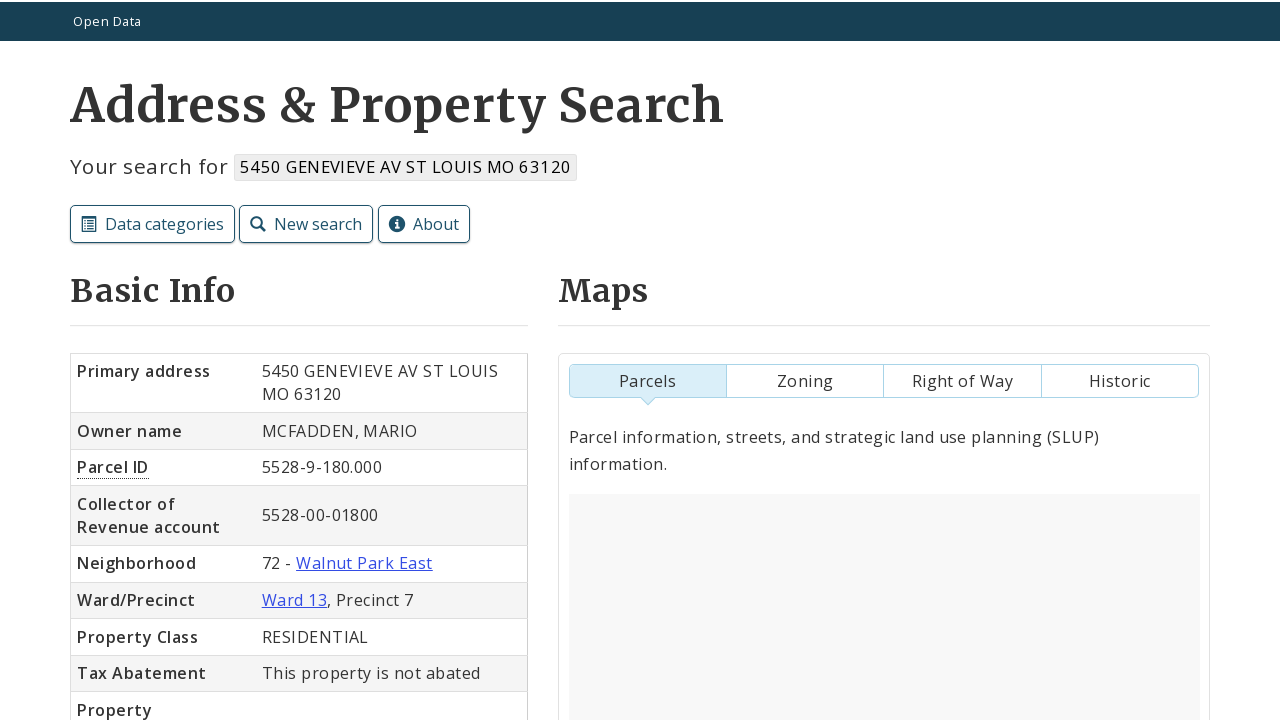

Waited for page to reach network idle state
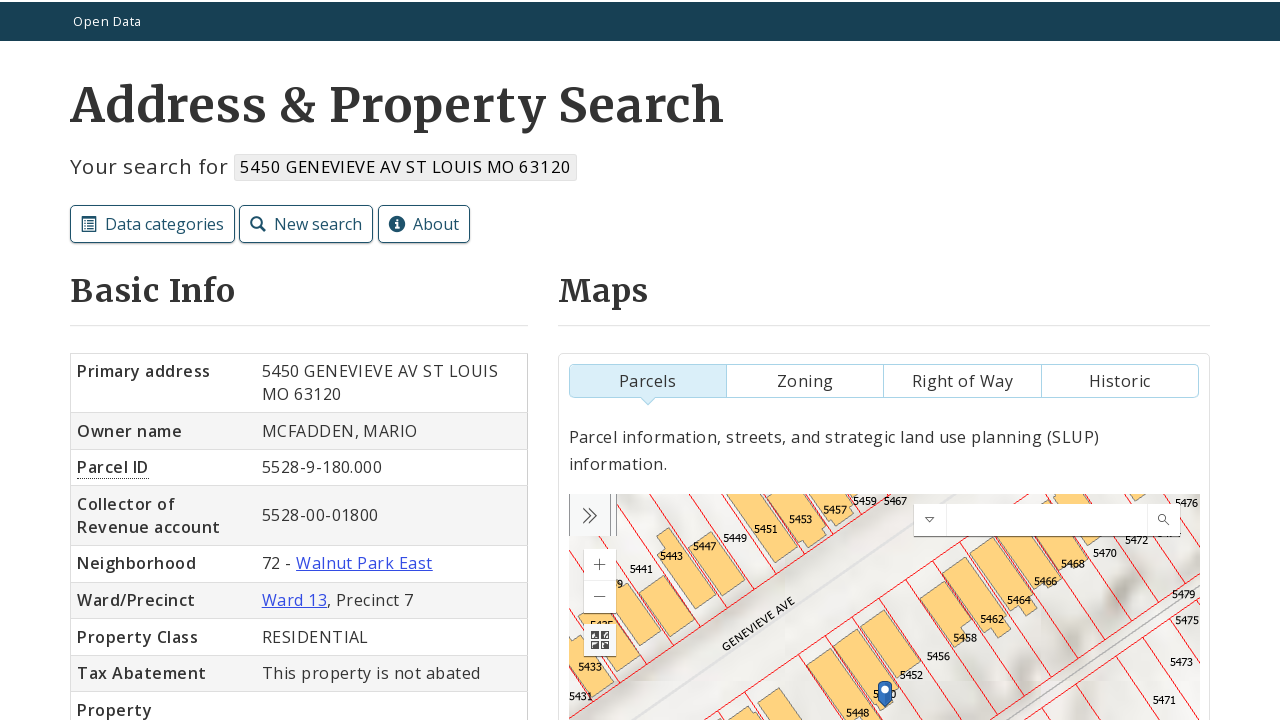

Located search result links
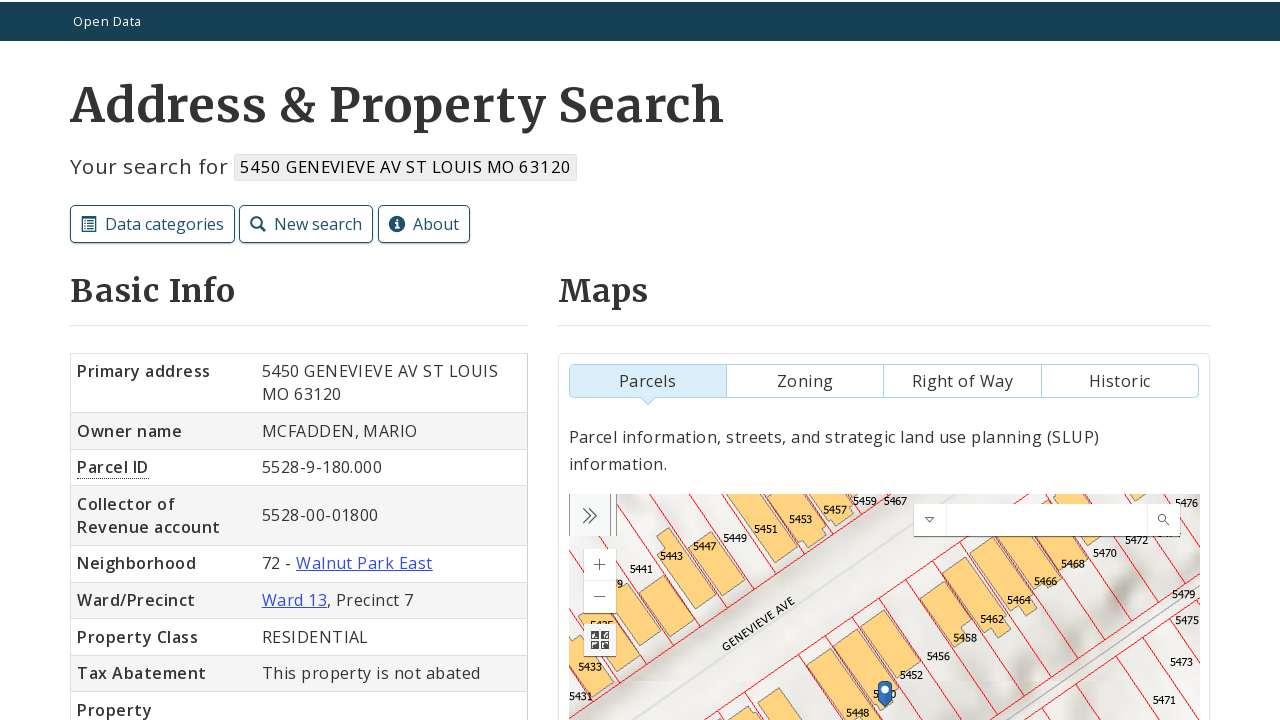

Verified parcel detail page loaded by confirming parcel ID element is visible
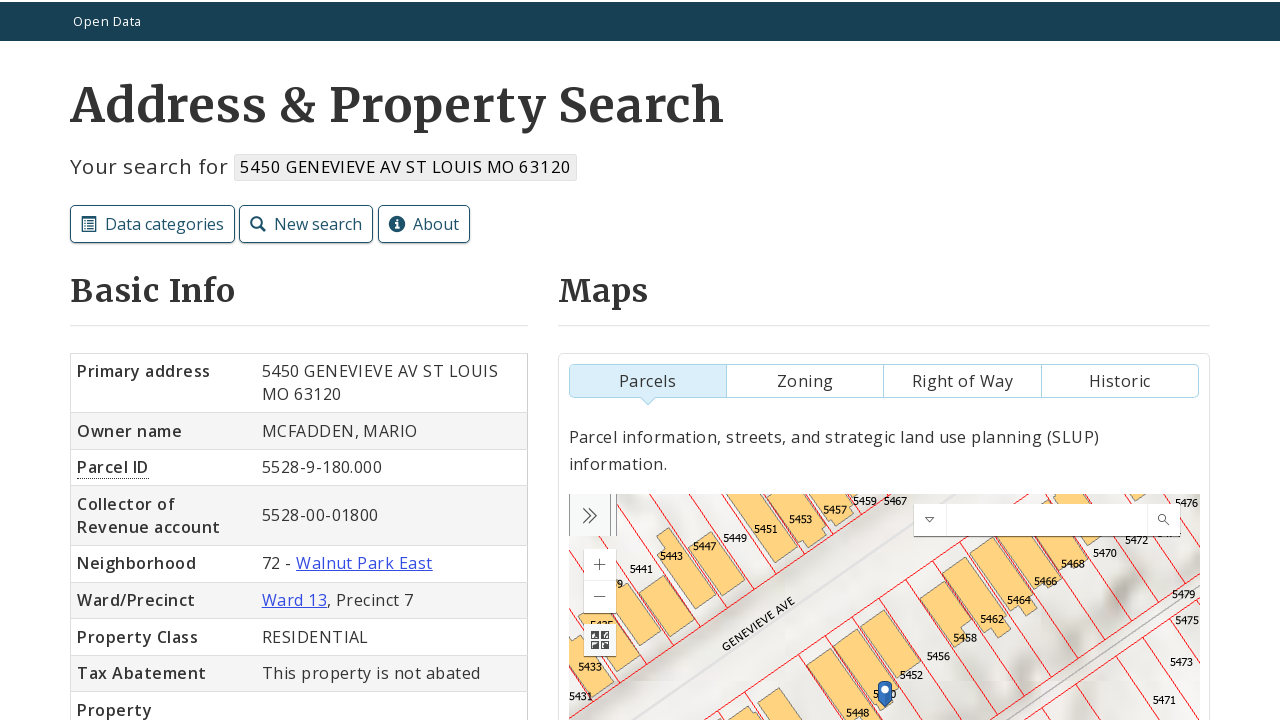

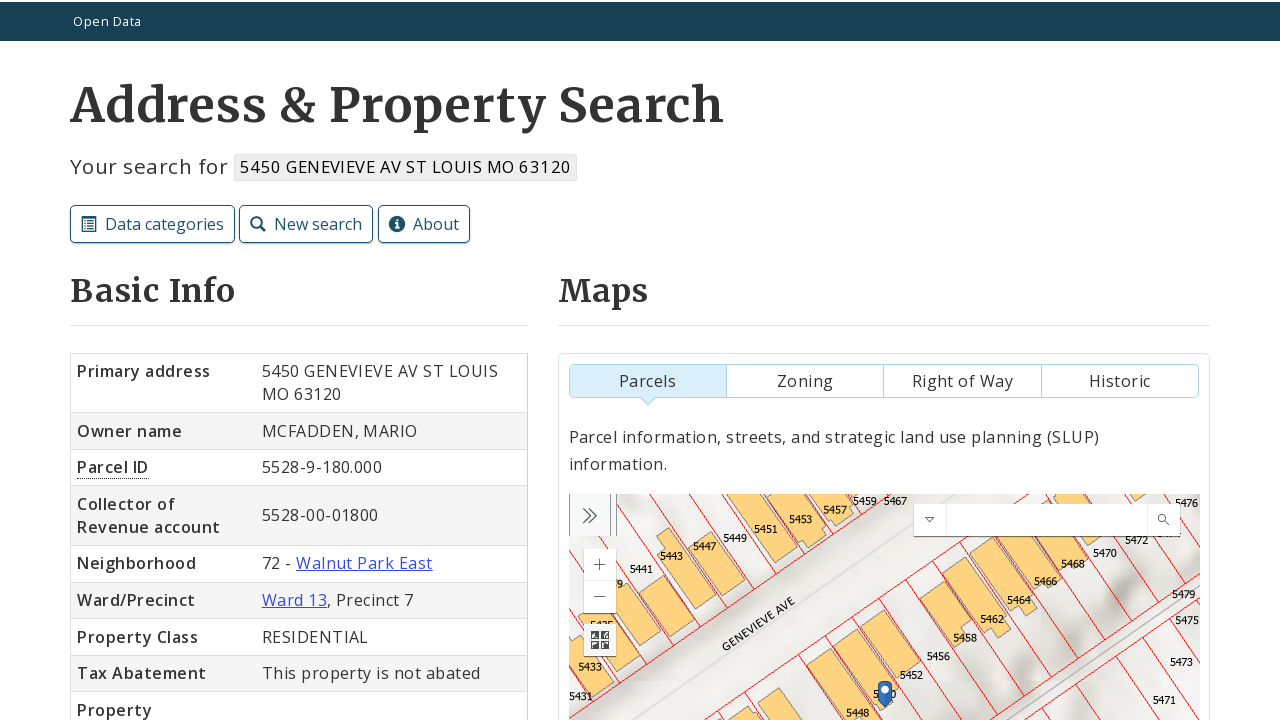